Tests selecting multiple values from a multi-select dropdown by their visible label texts and verifies the selections are displayed correctly

Starting URL: https://dantegrek.github.io/testautomation-playground/forms.html

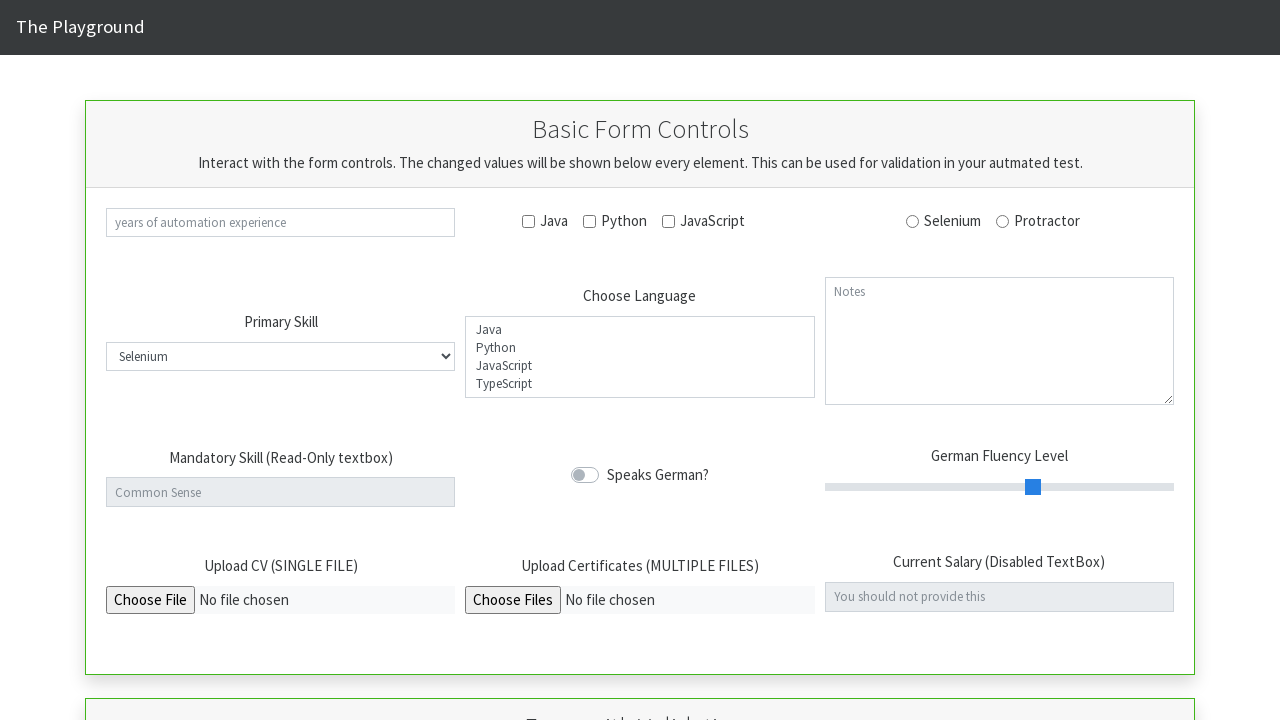

Navigated to forms page and waited for network to be idle
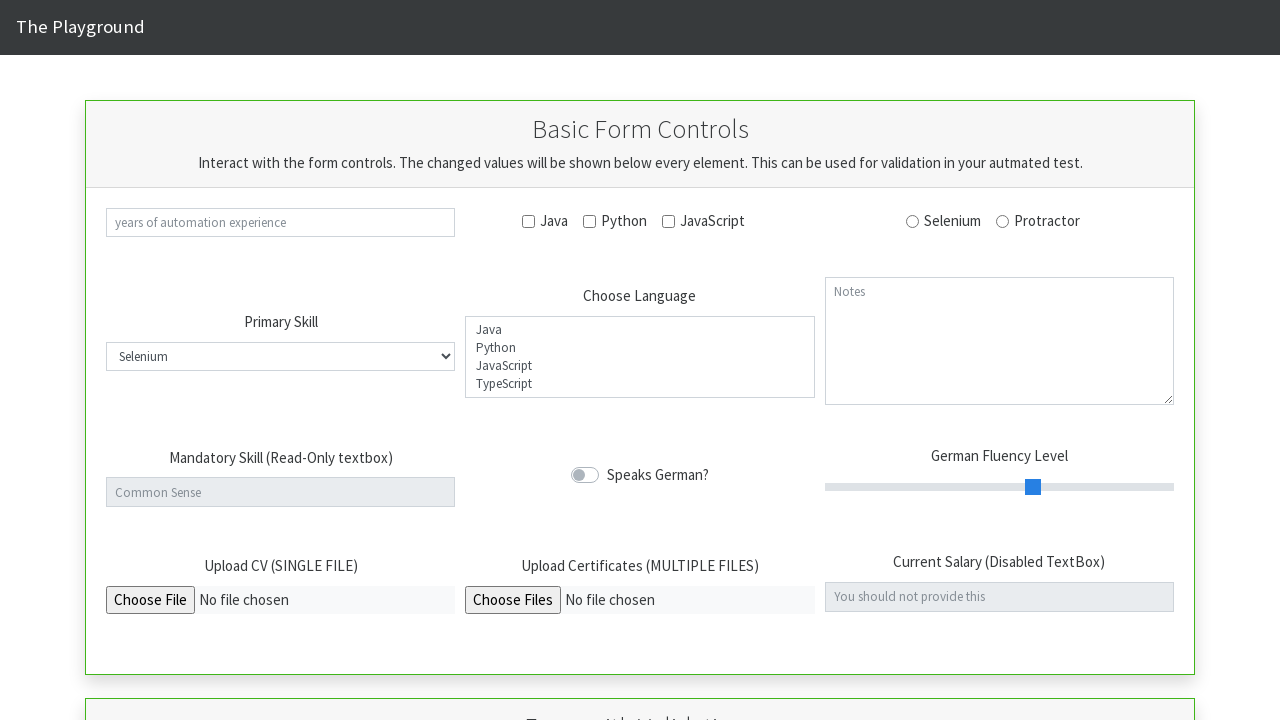

Selected 'Java' and 'JavaScript' from the language dropdown on #select_lang
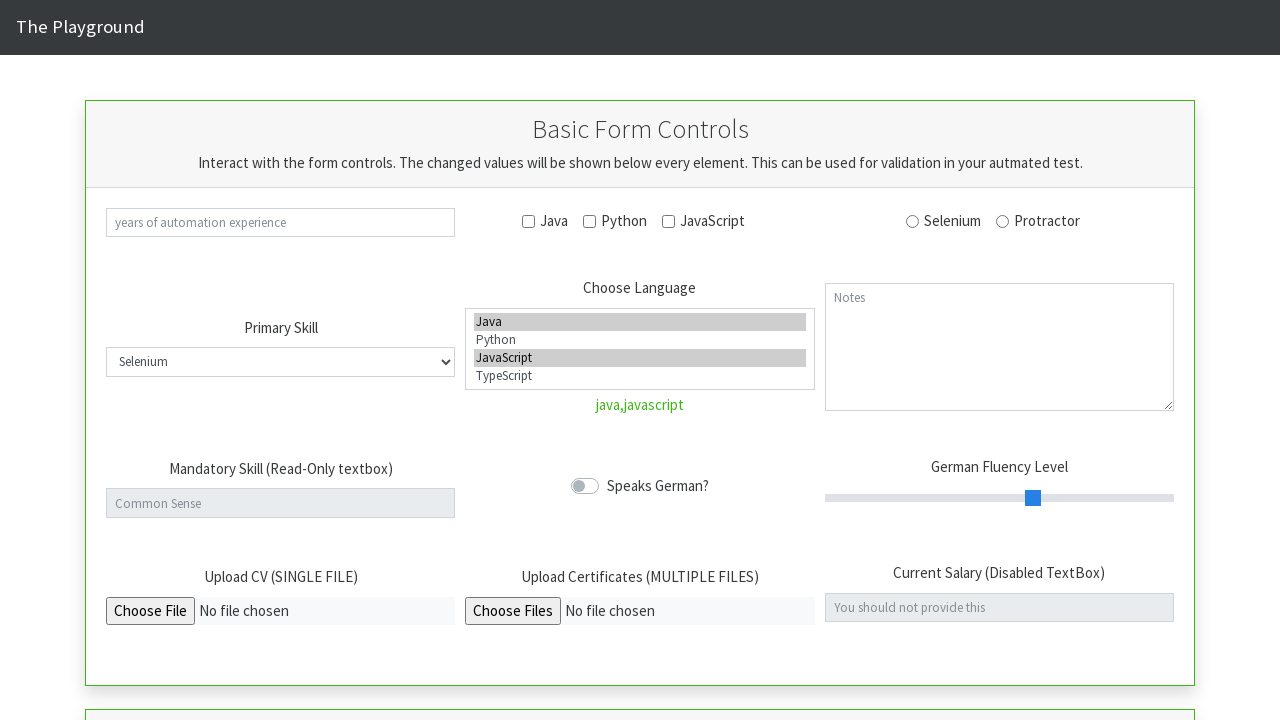

Verified that selection validation element is visible
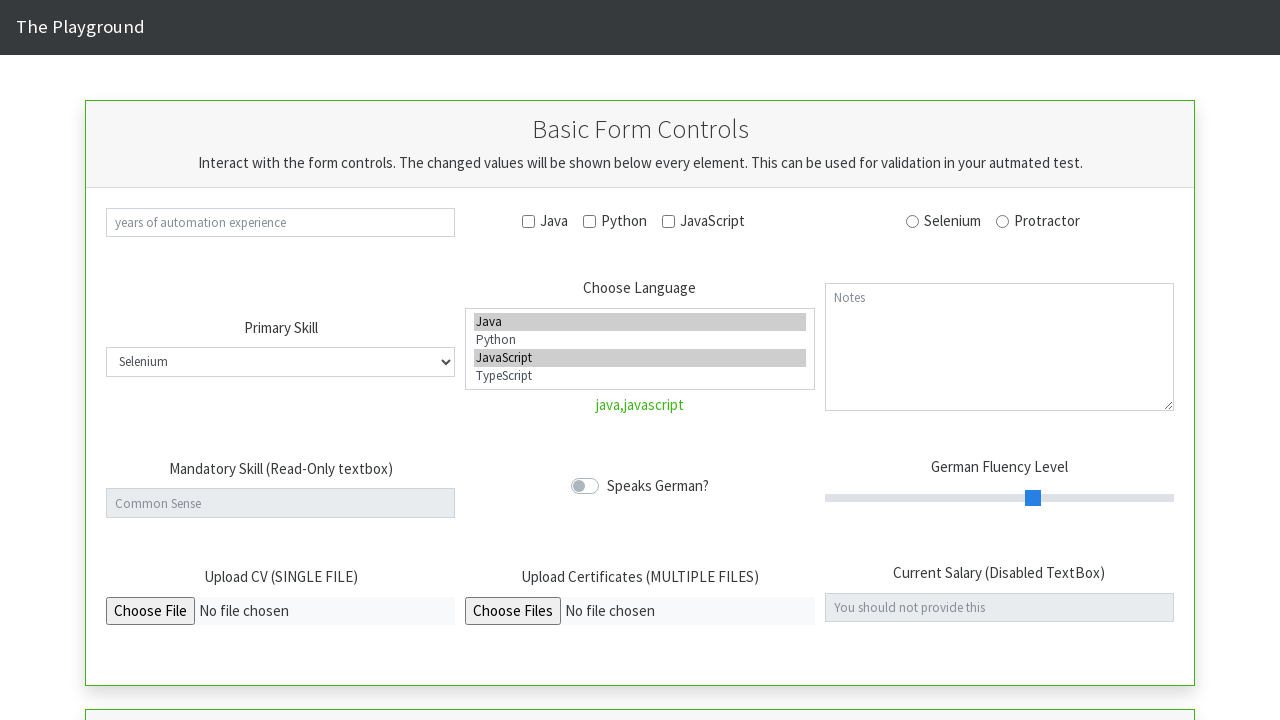

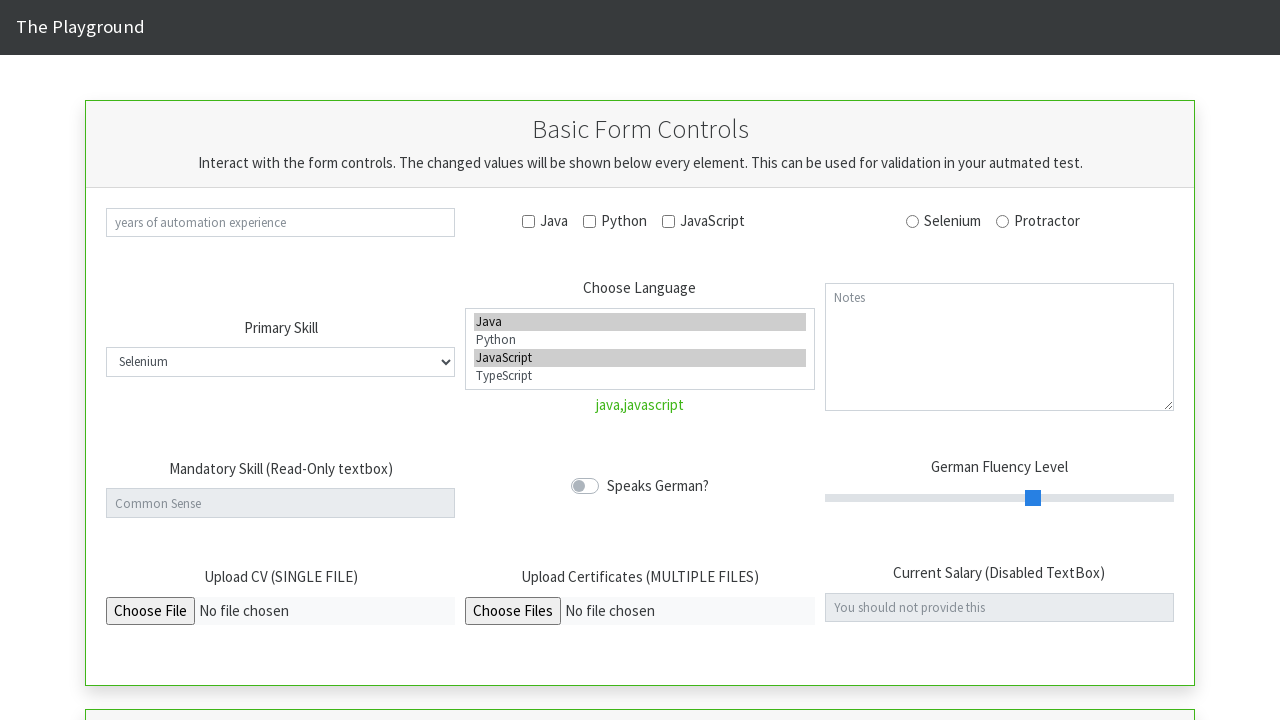